Navigates to the testotomasyonu homepage and verifies the URL contains "testotomasyonu"

Starting URL: https://www.testotomasyonu.com

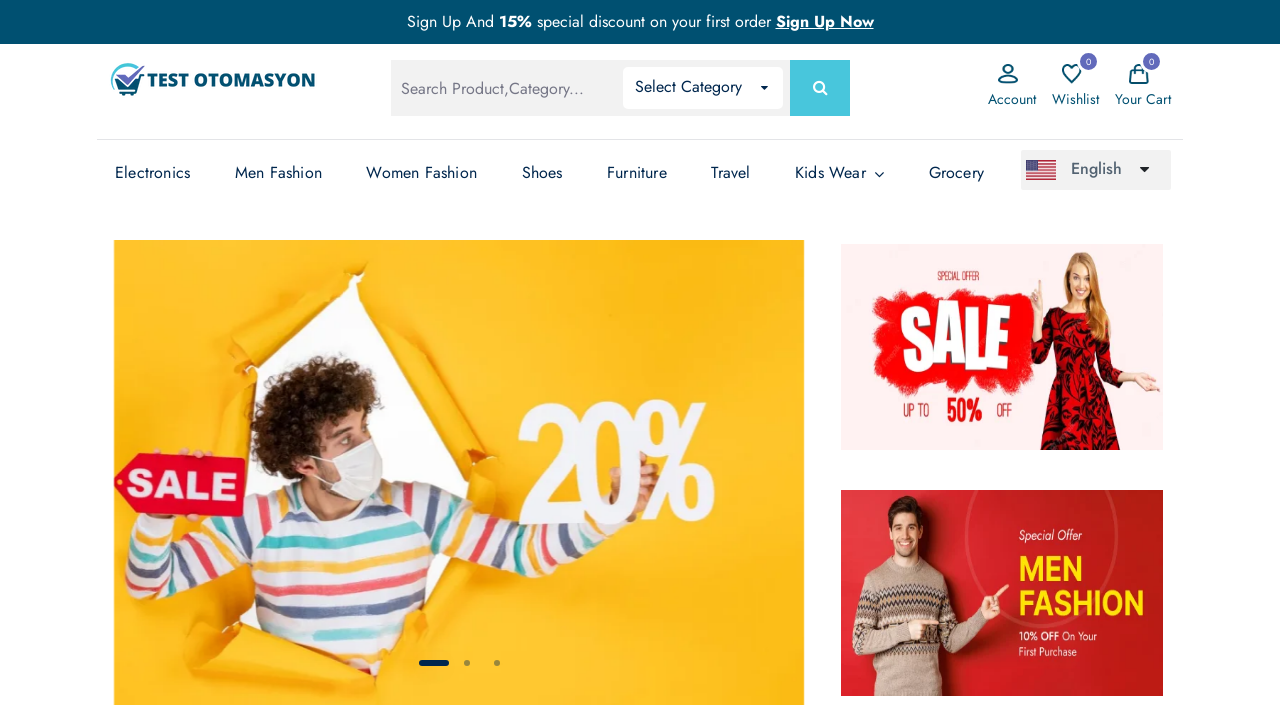

Verified that URL contains 'testotomasyonu'
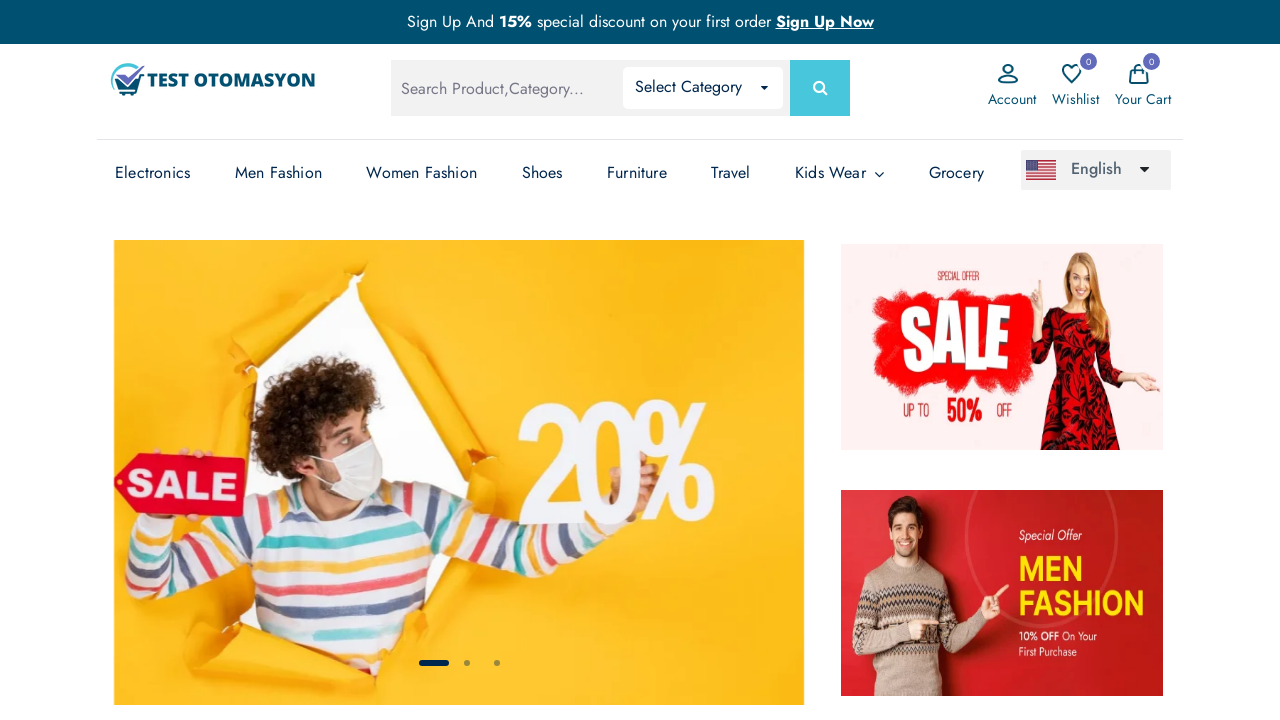

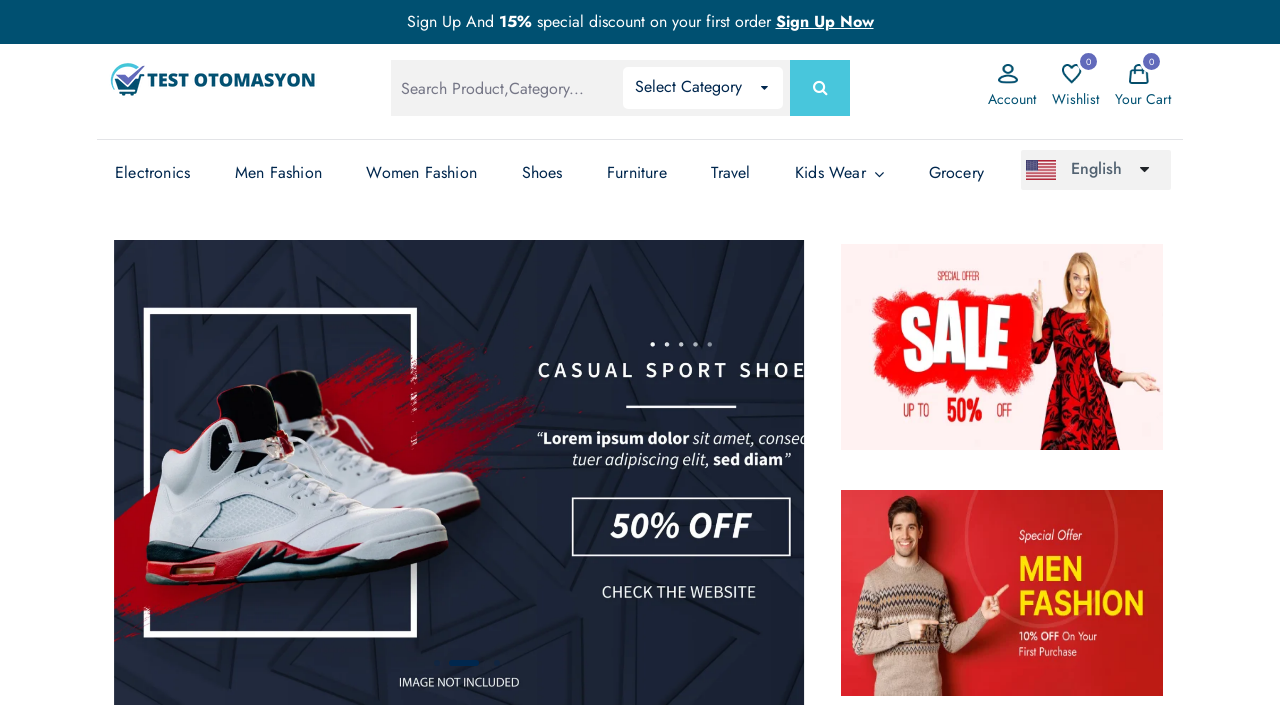